Tests autocomplete dropdown functionality by typing a partial query and navigating through suggestions using keyboard arrow keys

Starting URL: https://rahulshettyacademy.com/AutomationPractice/

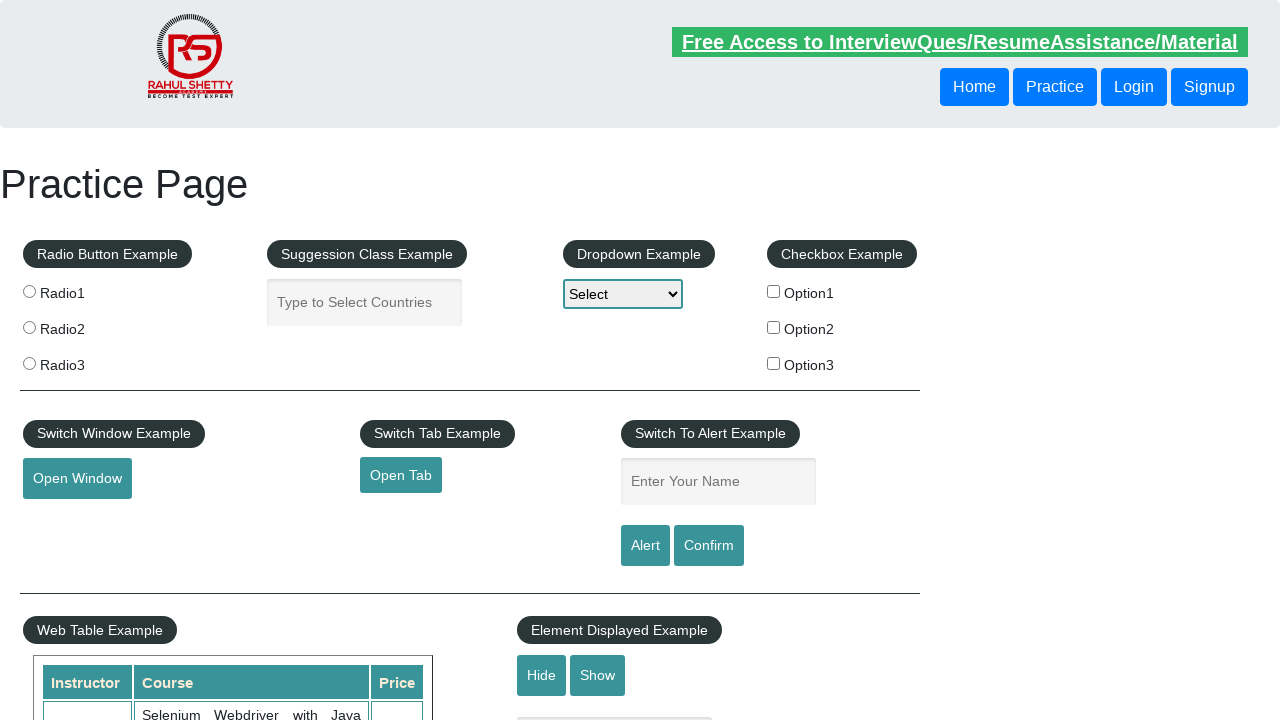

Typed 'unit' into autocomplete field on #autocomplete
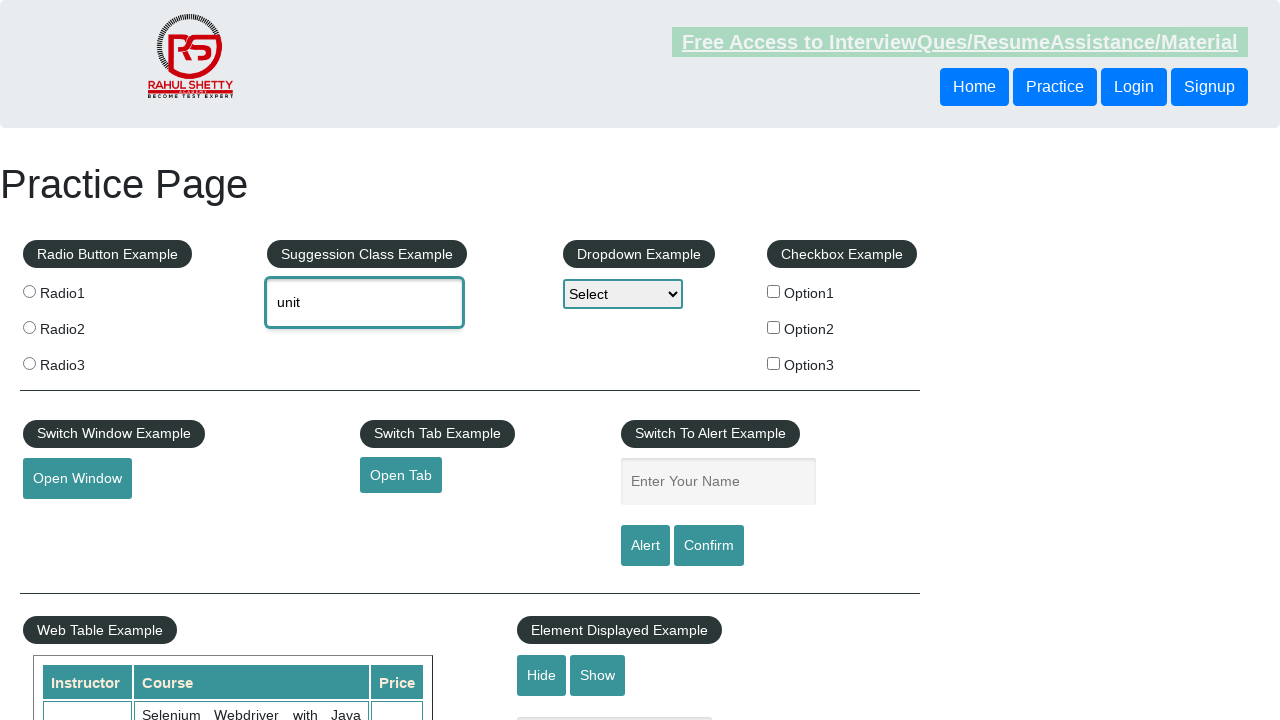

Waited for autocomplete suggestions to appear
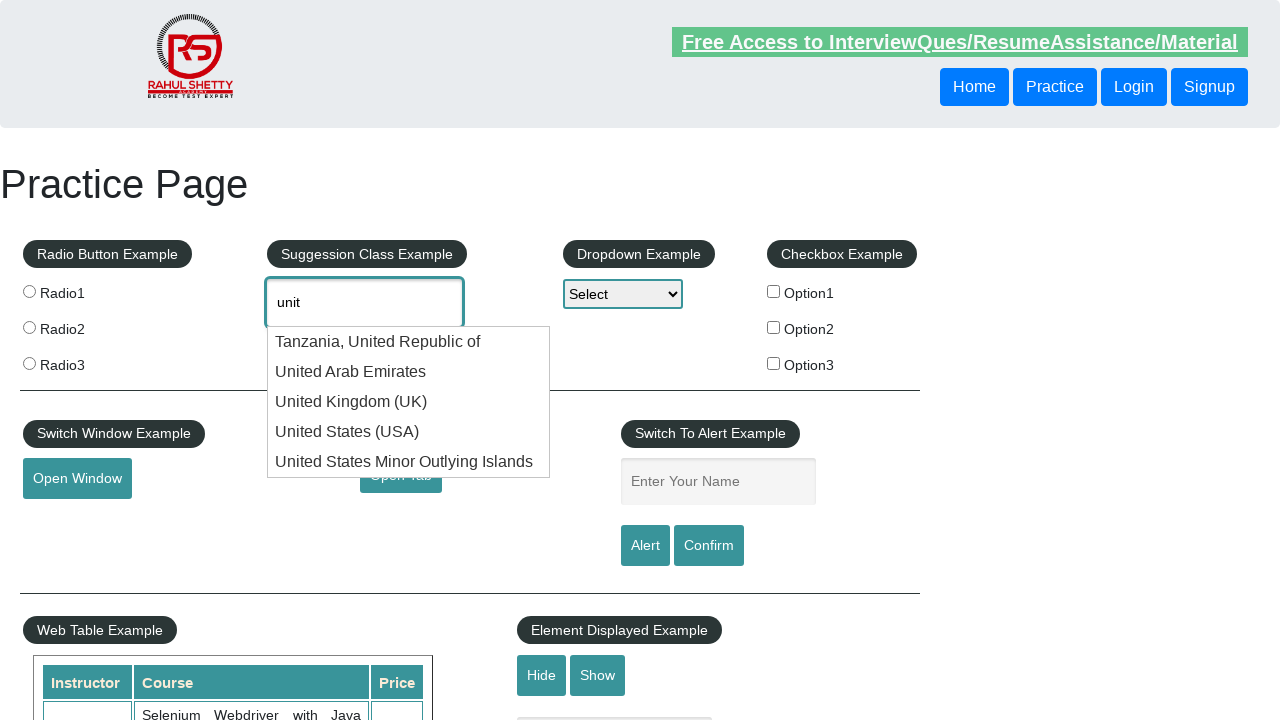

Pressed ArrowDown to navigate to first suggestion on #autocomplete
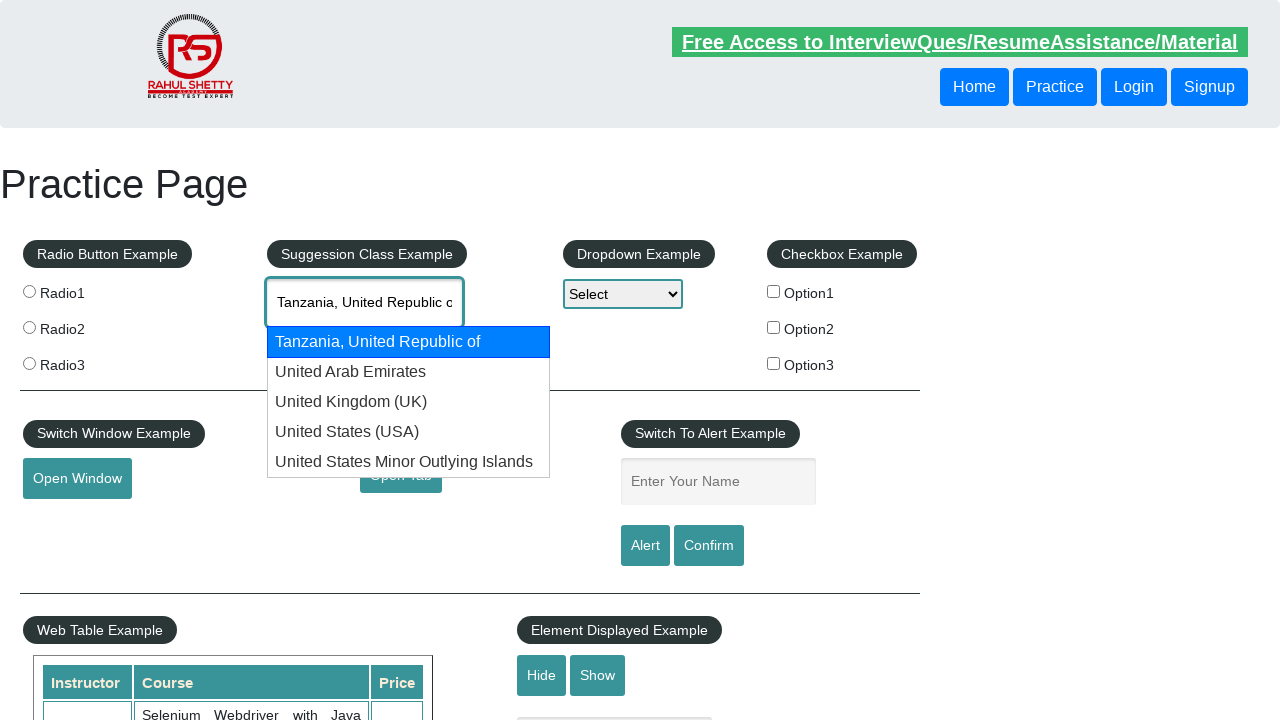

Pressed ArrowDown to navigate to second suggestion on #autocomplete
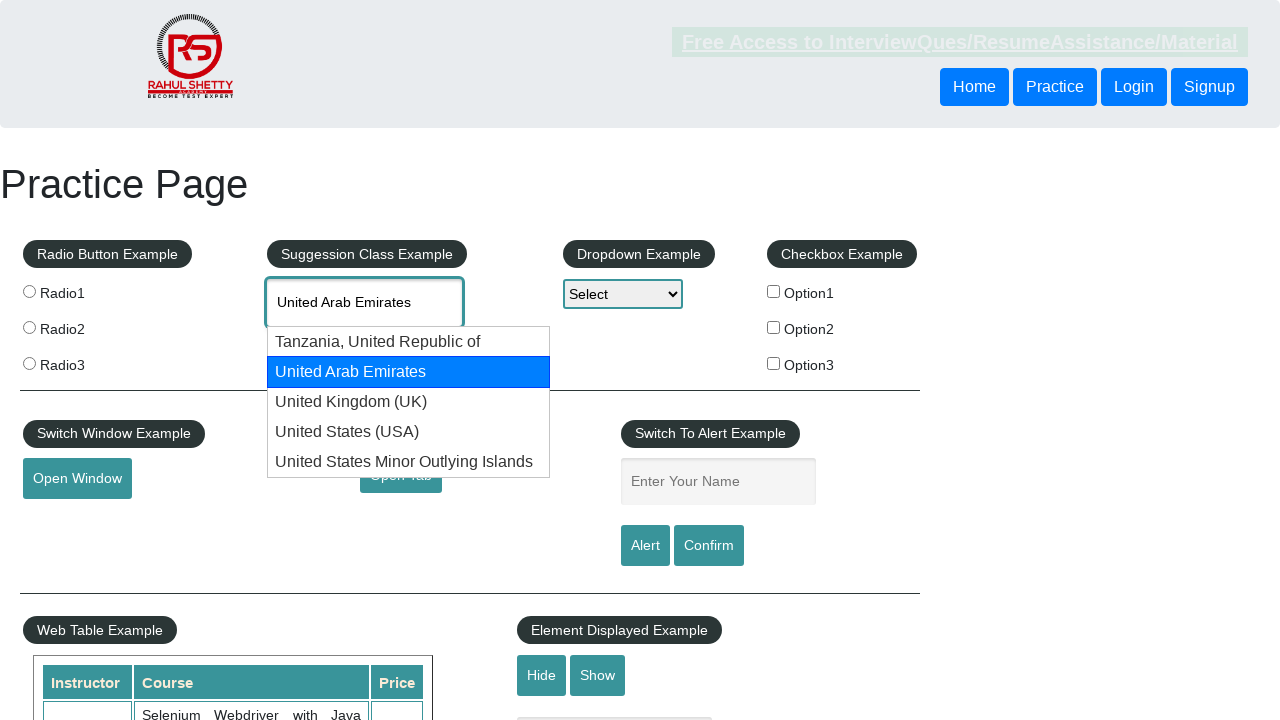

Pressed ArrowDown to navigate to third suggestion on #autocomplete
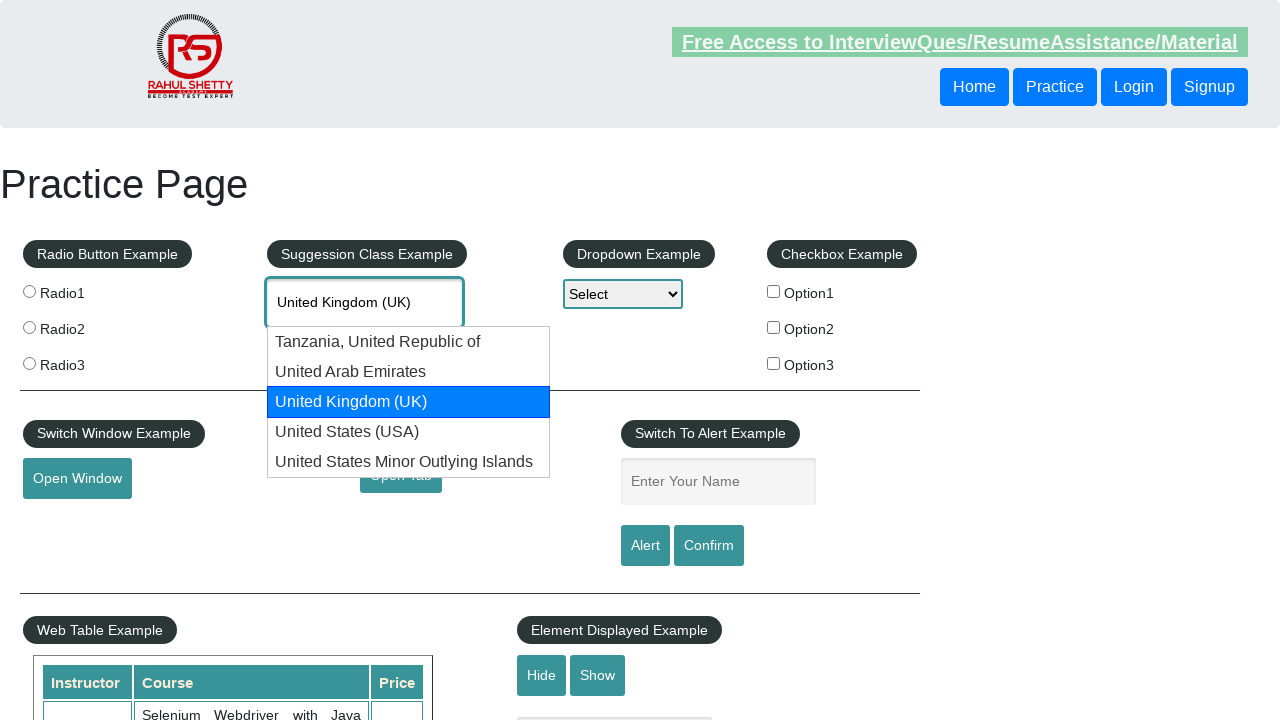

Retrieved autocomplete field value: 'None'
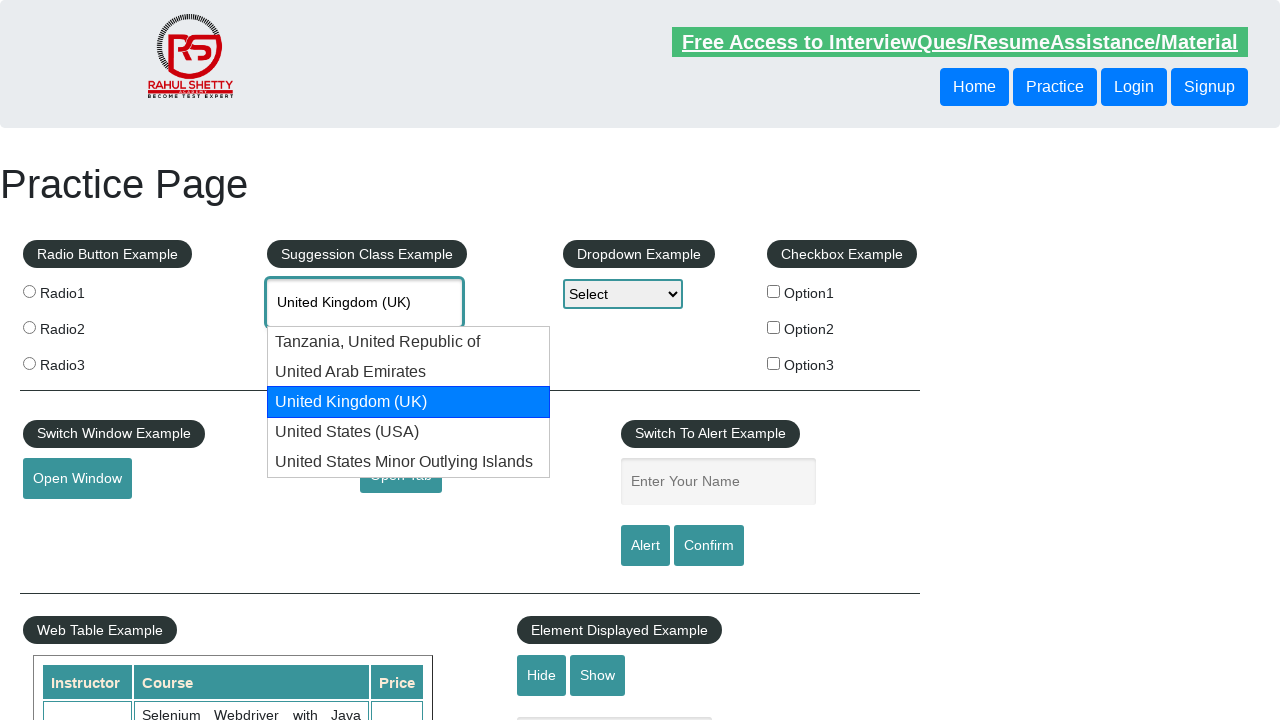

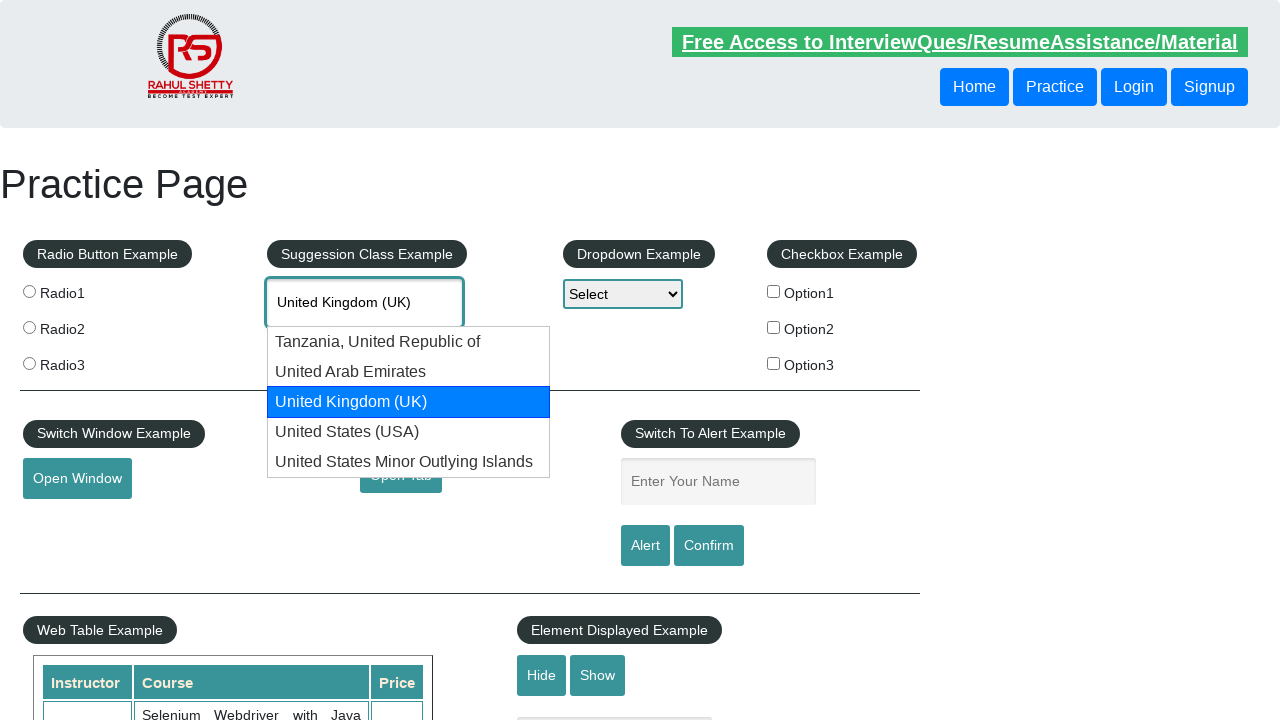